Navigates to the SelectorHub XPath practice page and waits for a specific heading element to be present, then verifies its text content.

Starting URL: https://selectorshub.com/xpath-practice-page/

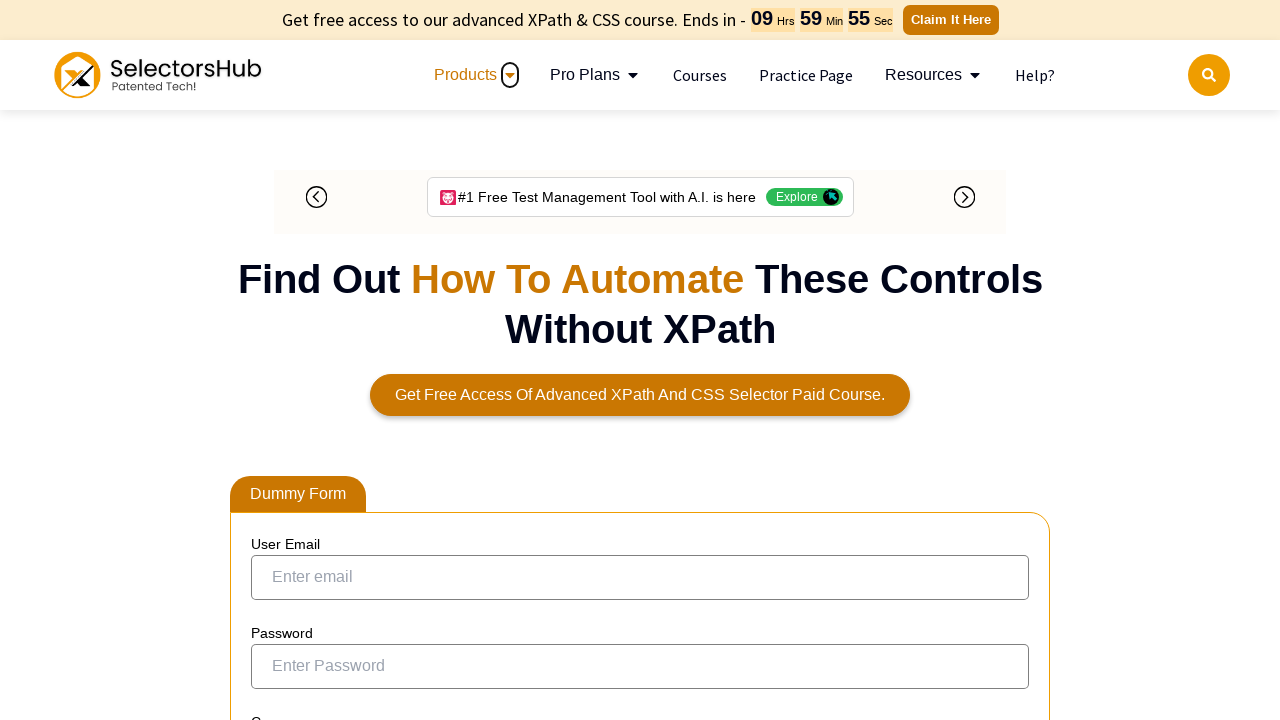

Navigated to SelectorHub XPath practice page
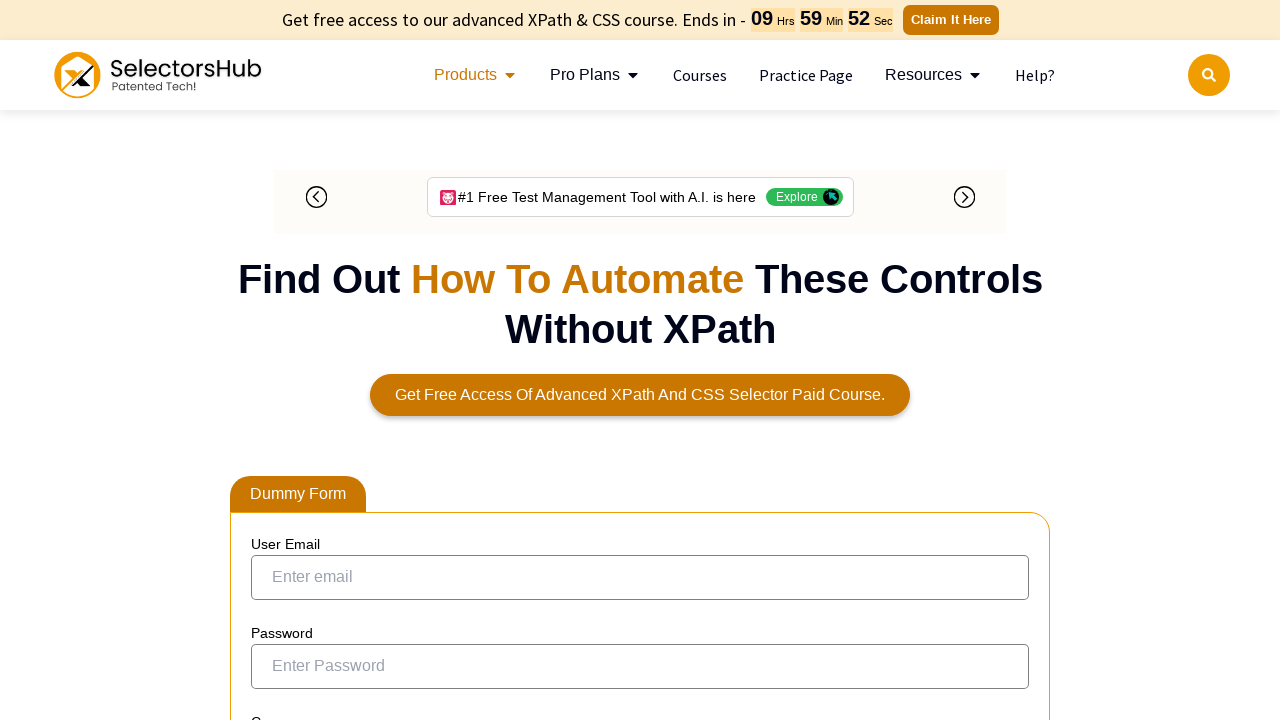

Waited for and located the 'Useful Links for learning' heading element
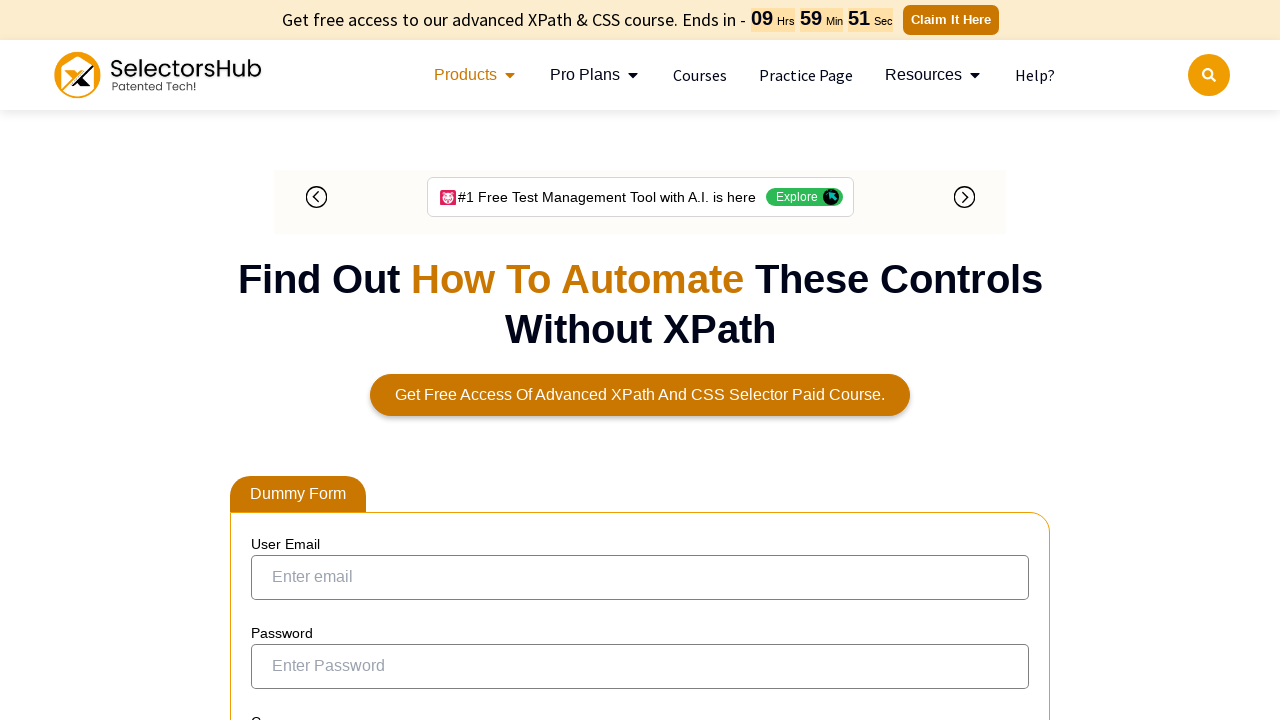

Retrieved text content from heading element
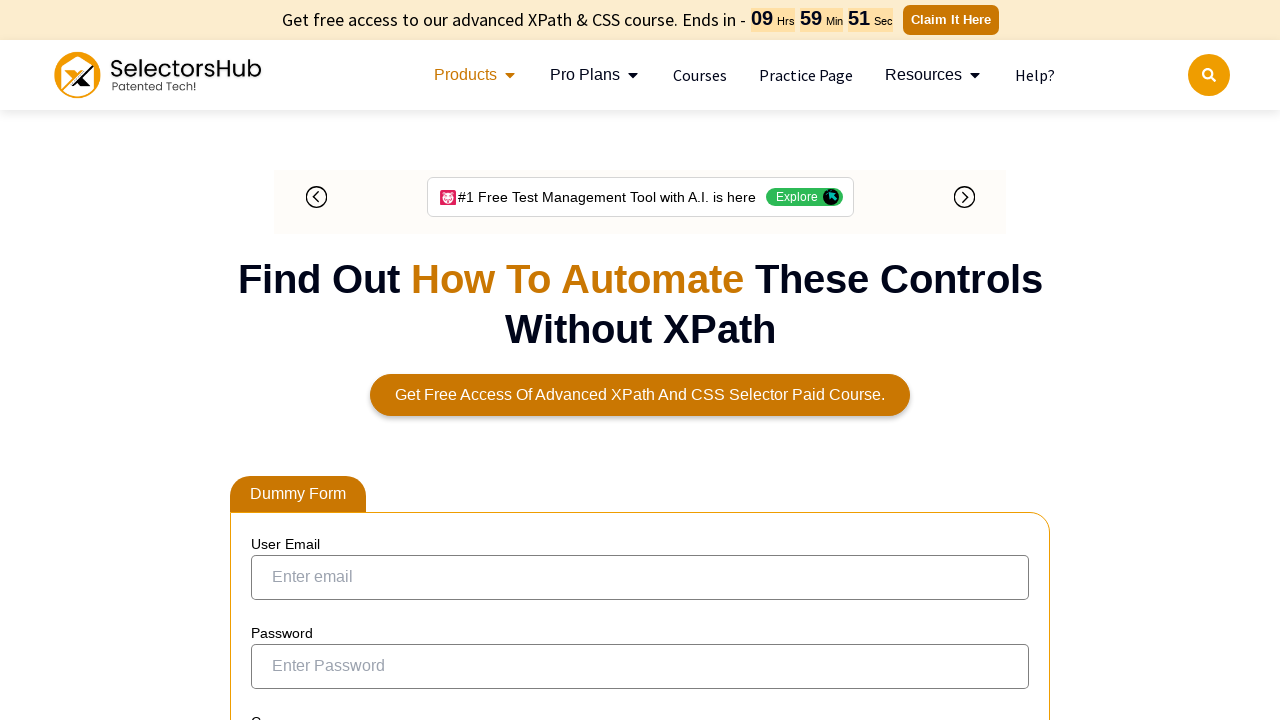

Verified heading text: 'Useful Links for learning'
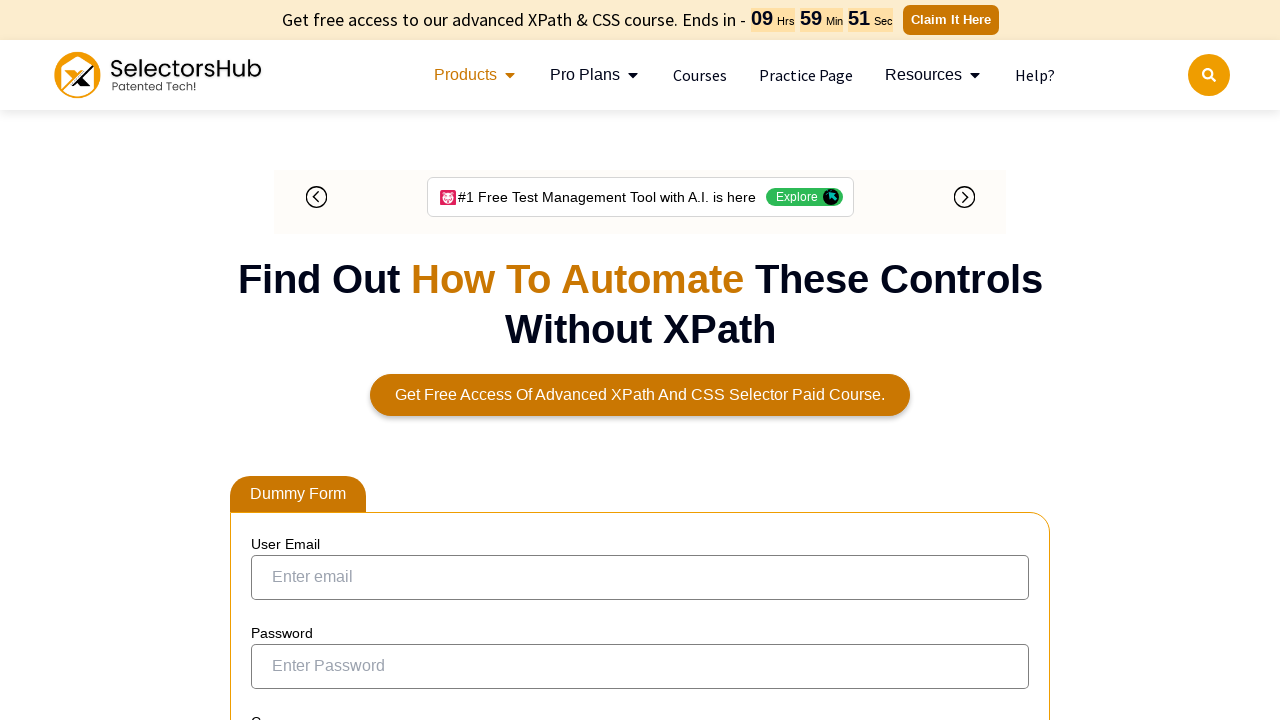

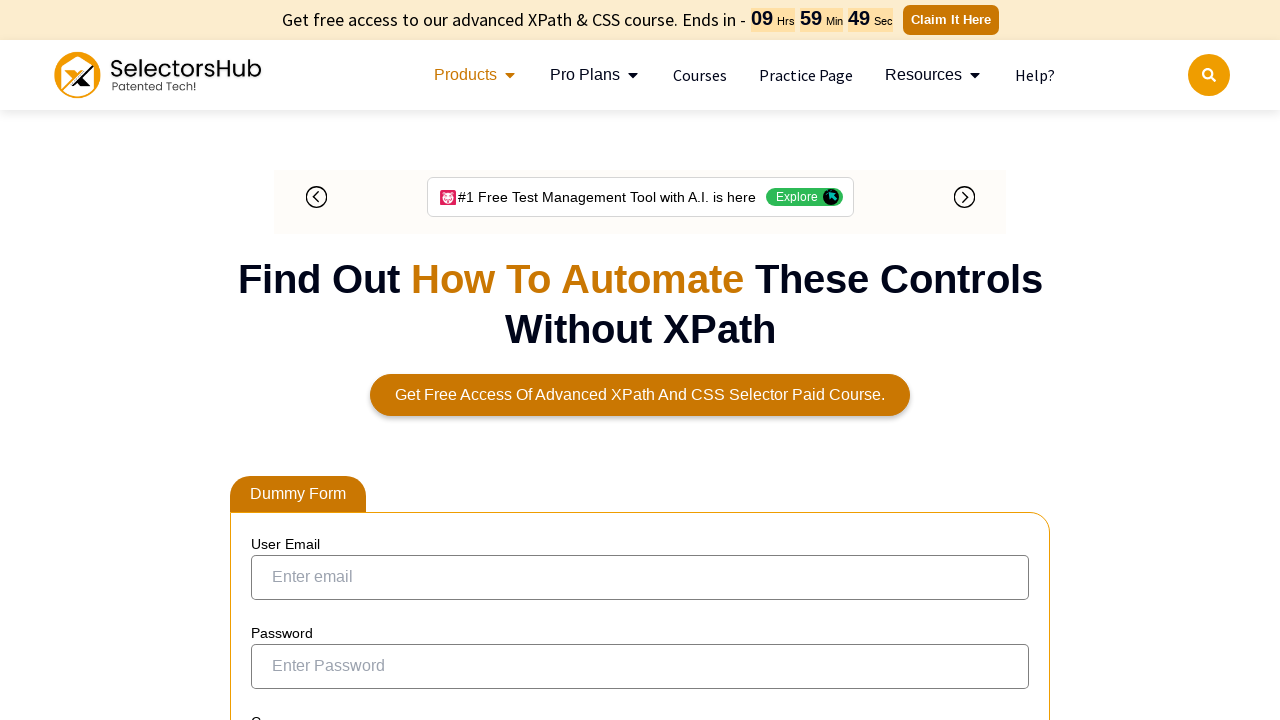